Tests that clicking the unauthorized link triggers an API call and displays the 401 status response

Starting URL: https://demoqa.com/links

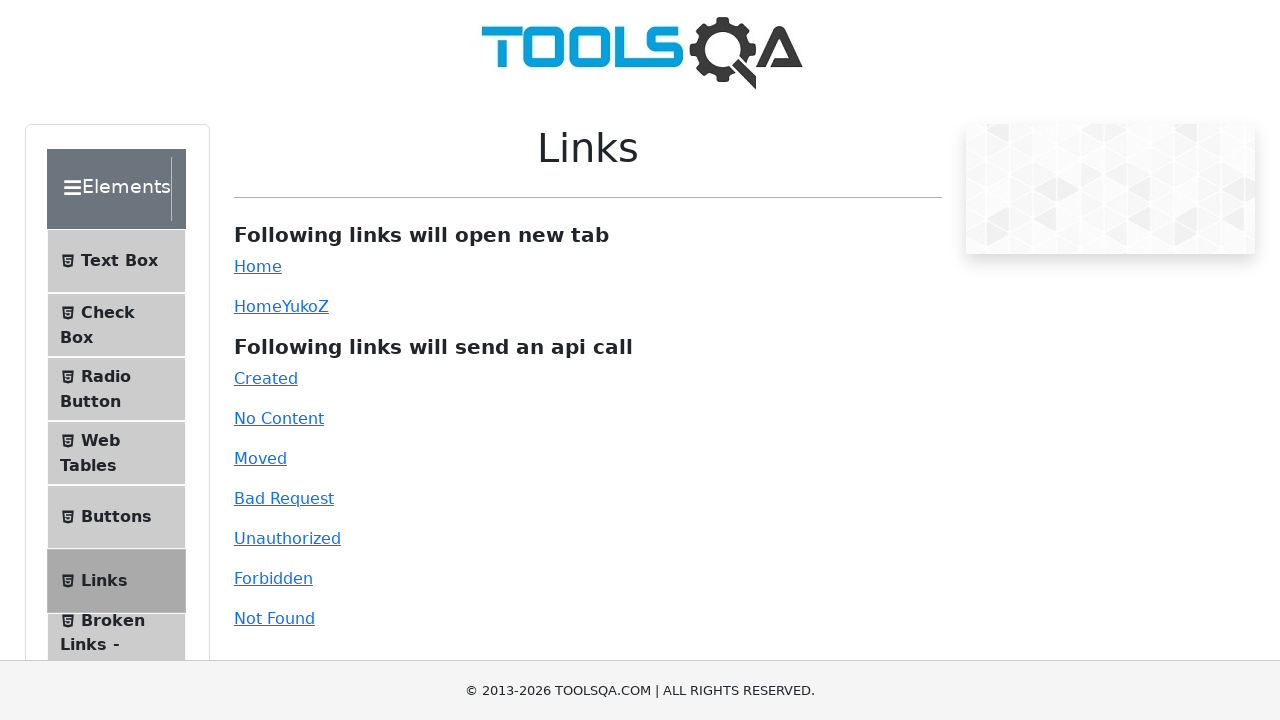

Clicked the unauthorized link at (287, 538) on xpath=//a[@id="unauthorized"]
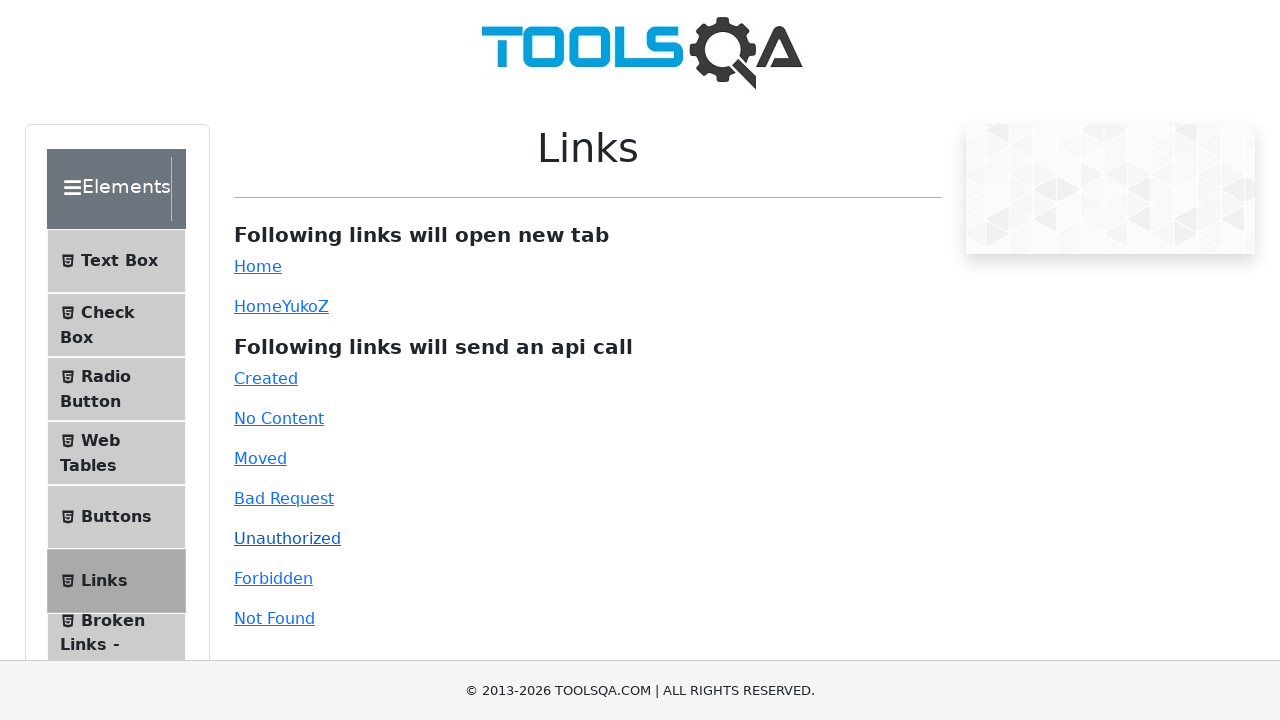

Response message for unauthorized link (401 status) became visible
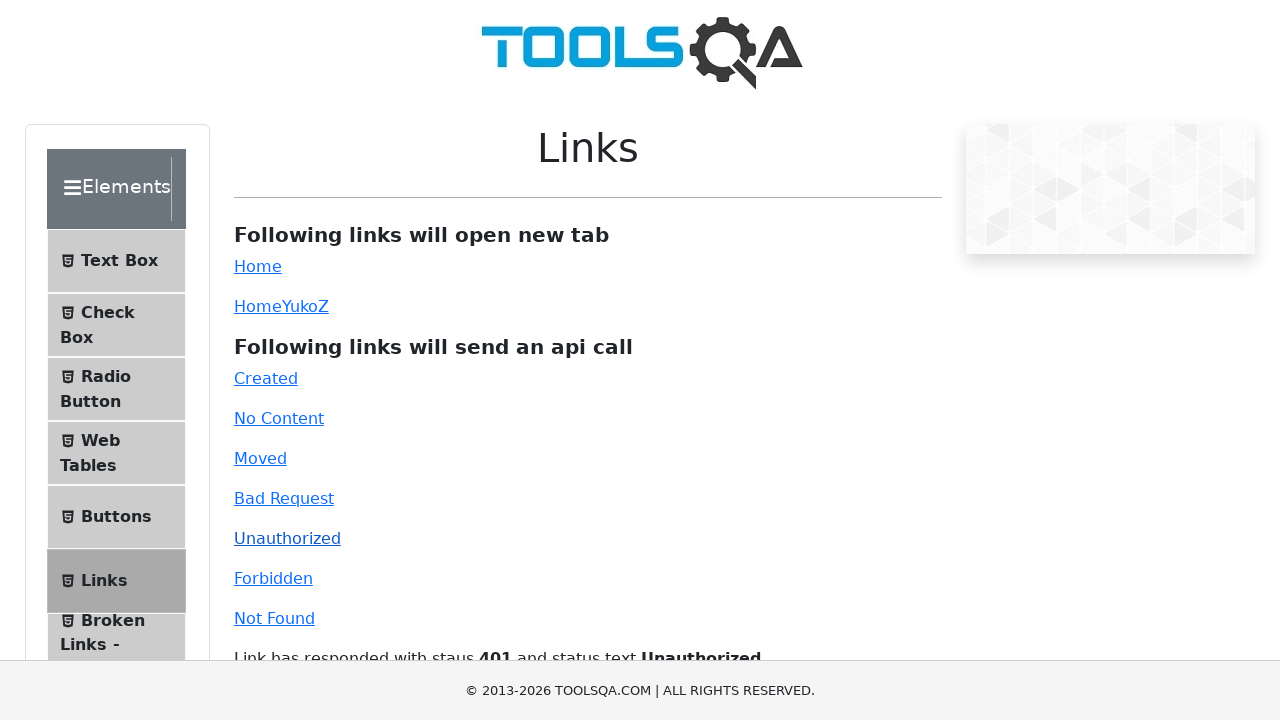

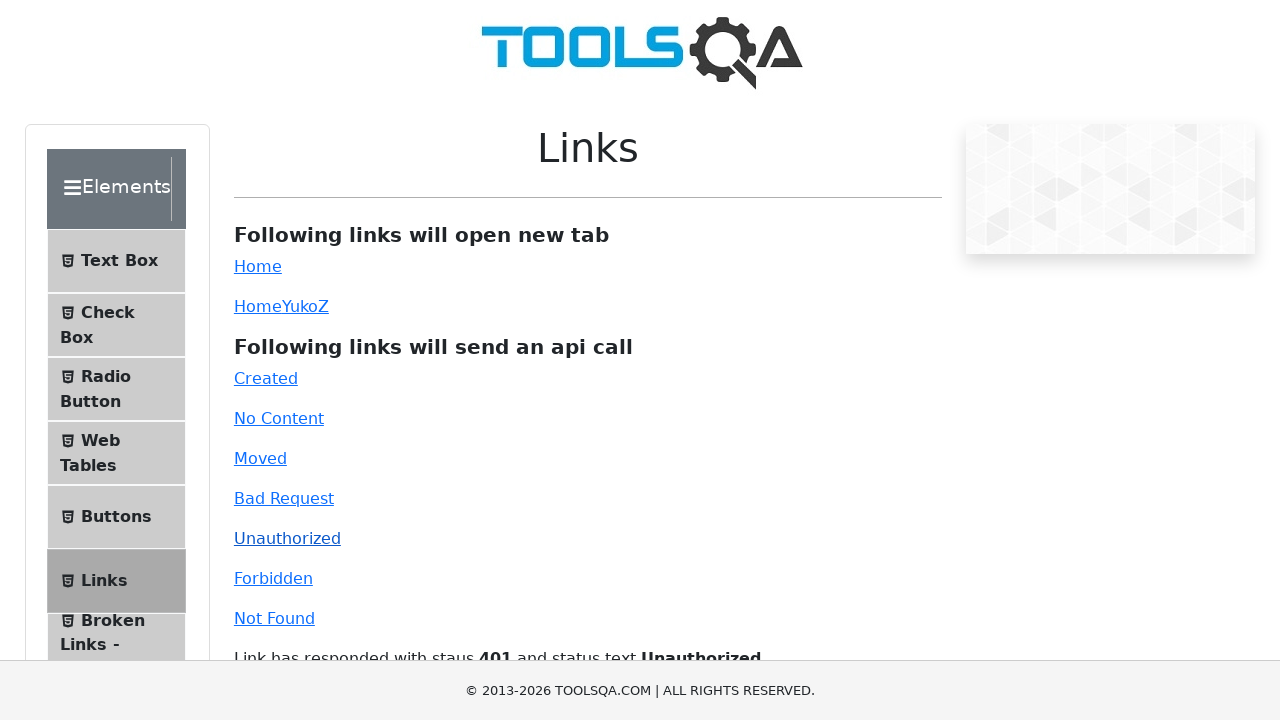